Navigates to a test page and clicks the JavaScript exception button to trigger an error

Starting URL: https://www.selenium.dev/selenium/web/bidi/logEntryAdded.html

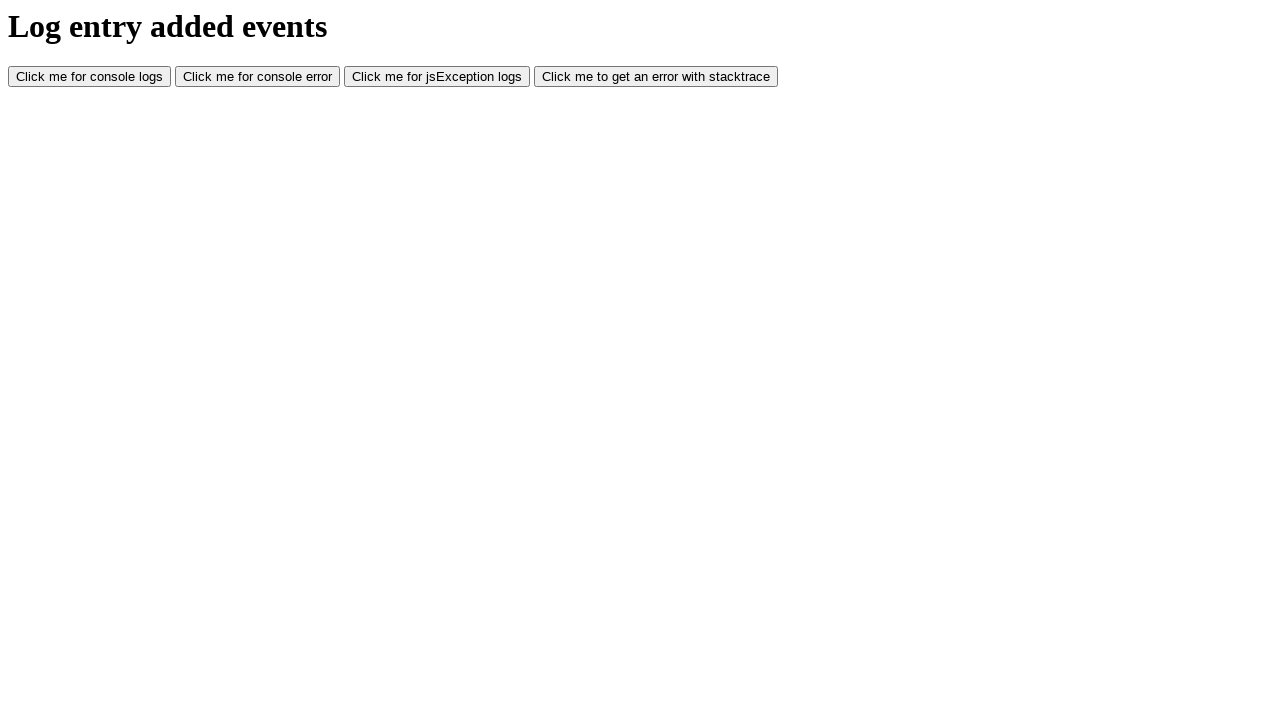

Navigated to the log entry test page
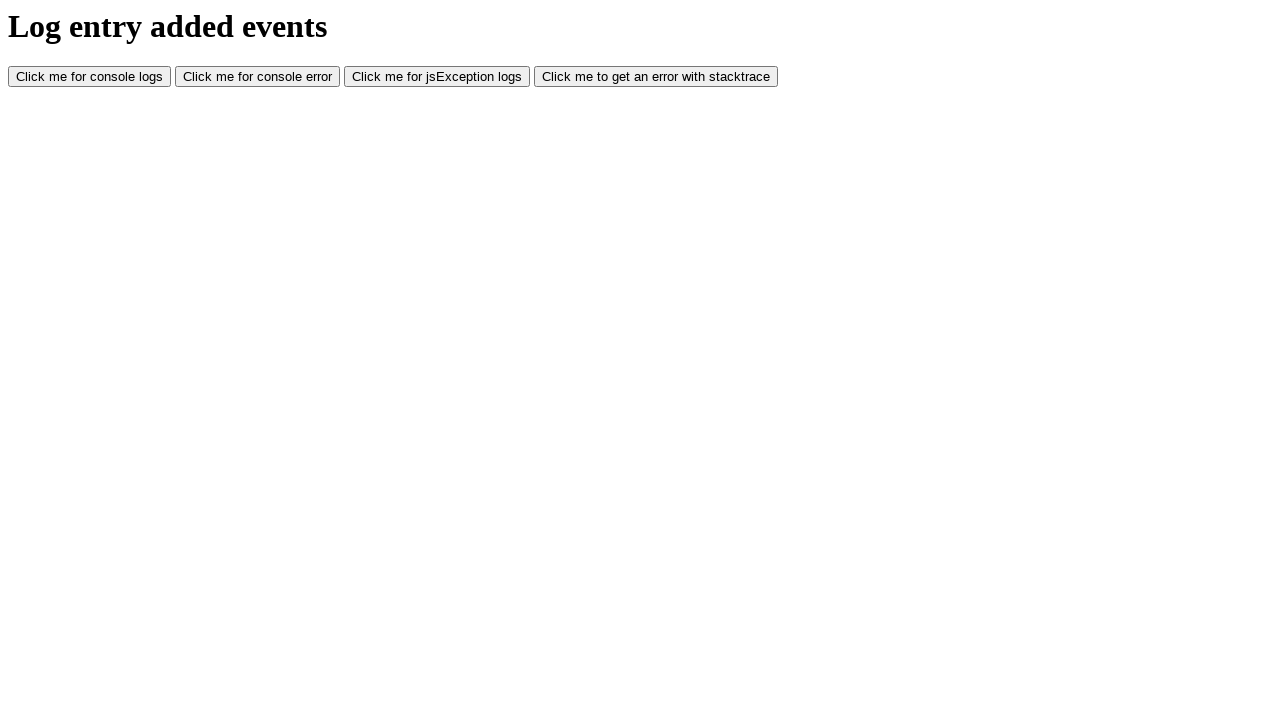

Clicked the JavaScript exception button to trigger an error at (437, 77) on #jsException
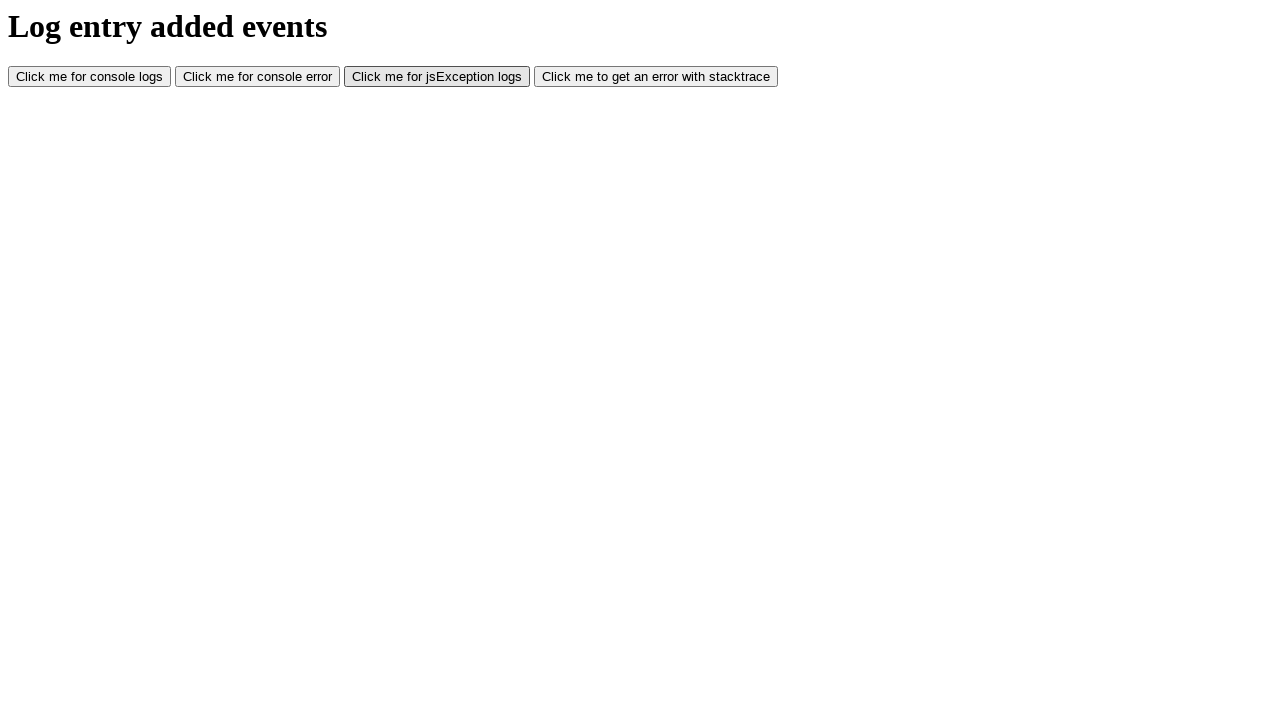

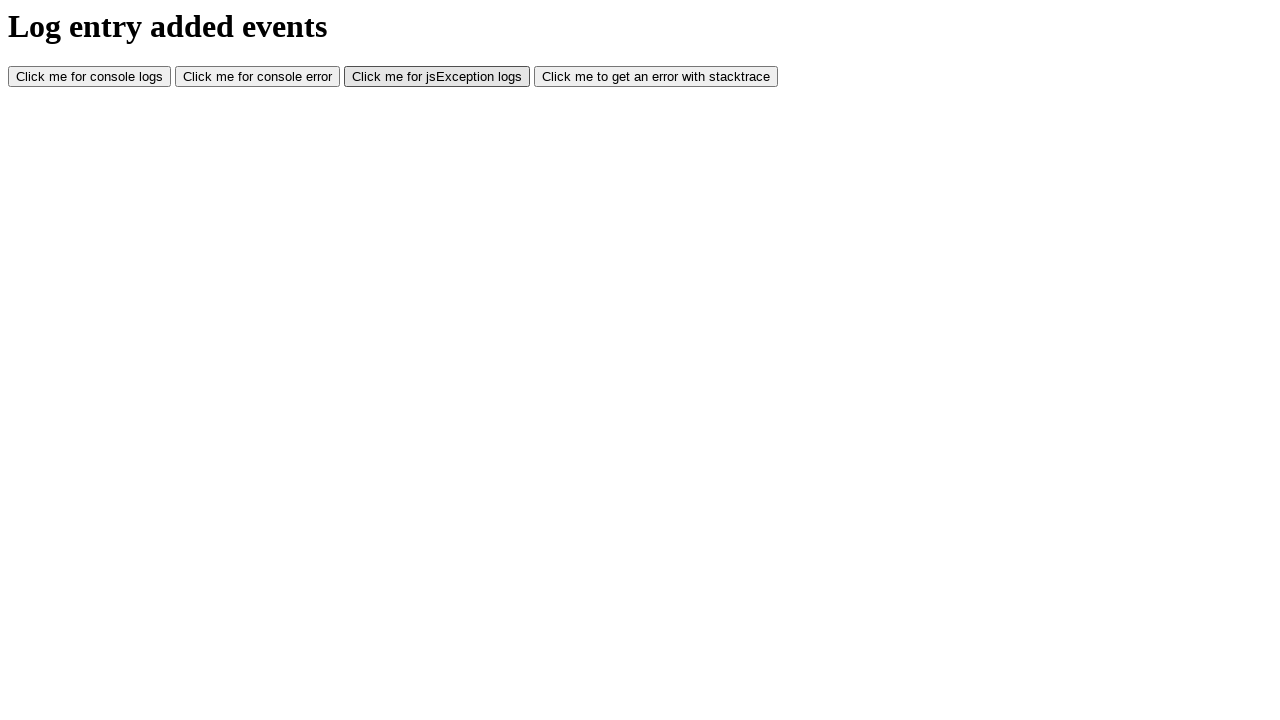